Tests multi-select dropdown functionality by selecting multiple items using keyboard controls in an iframe on W3Schools

Starting URL: https://www.w3schools.com/tags/tryit.asp?filename=tryhtml_select_multiple

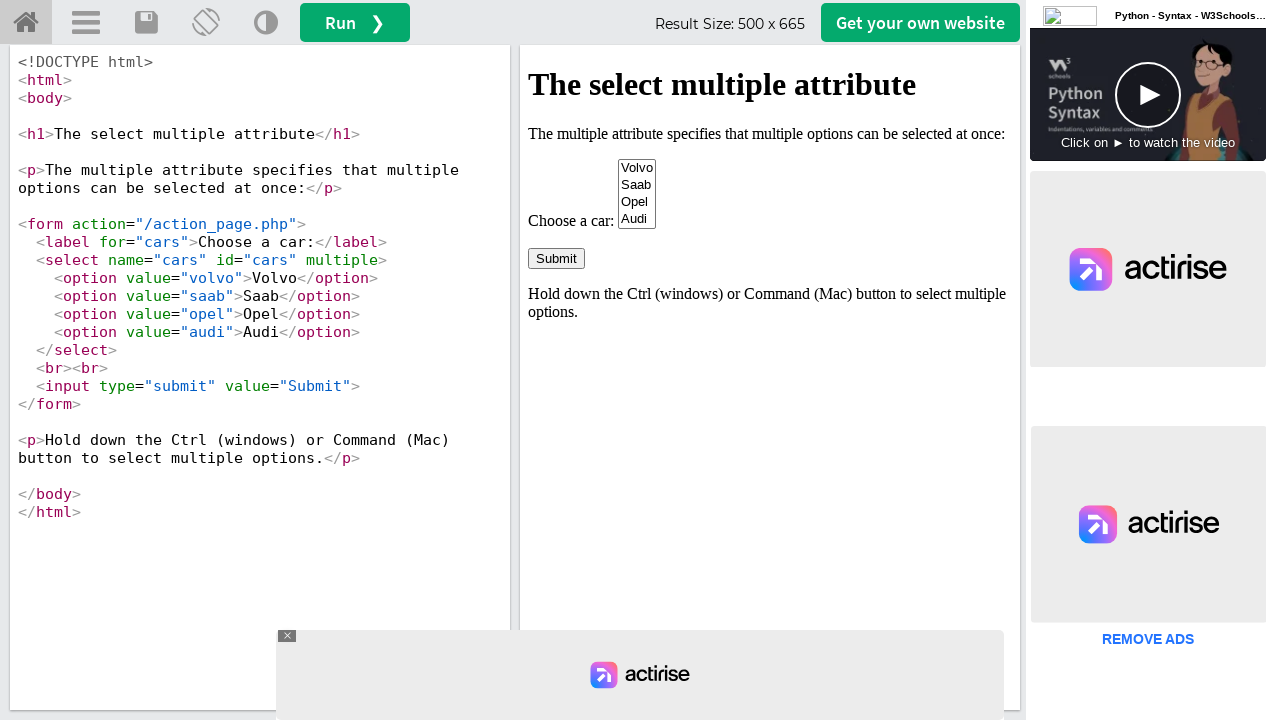

Located iframe containing the select element
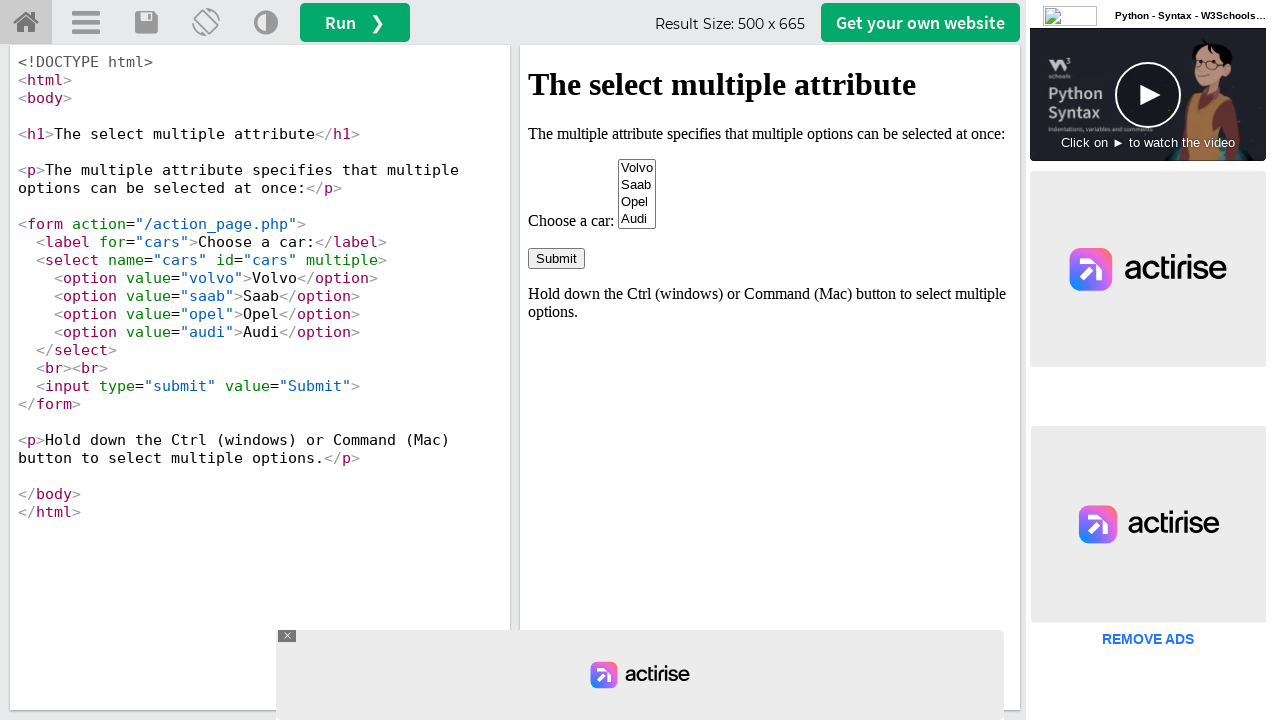

Located multi-select dropdown with name 'cars'
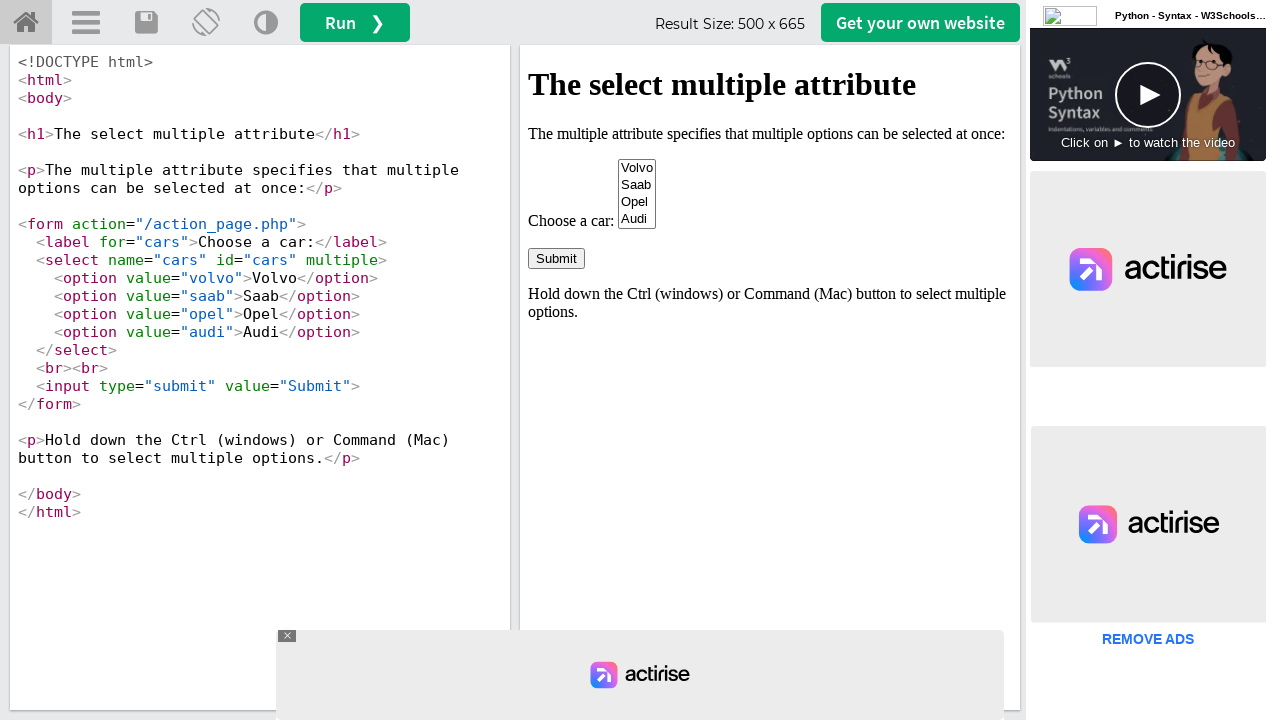

Retrieved all options from the dropdown
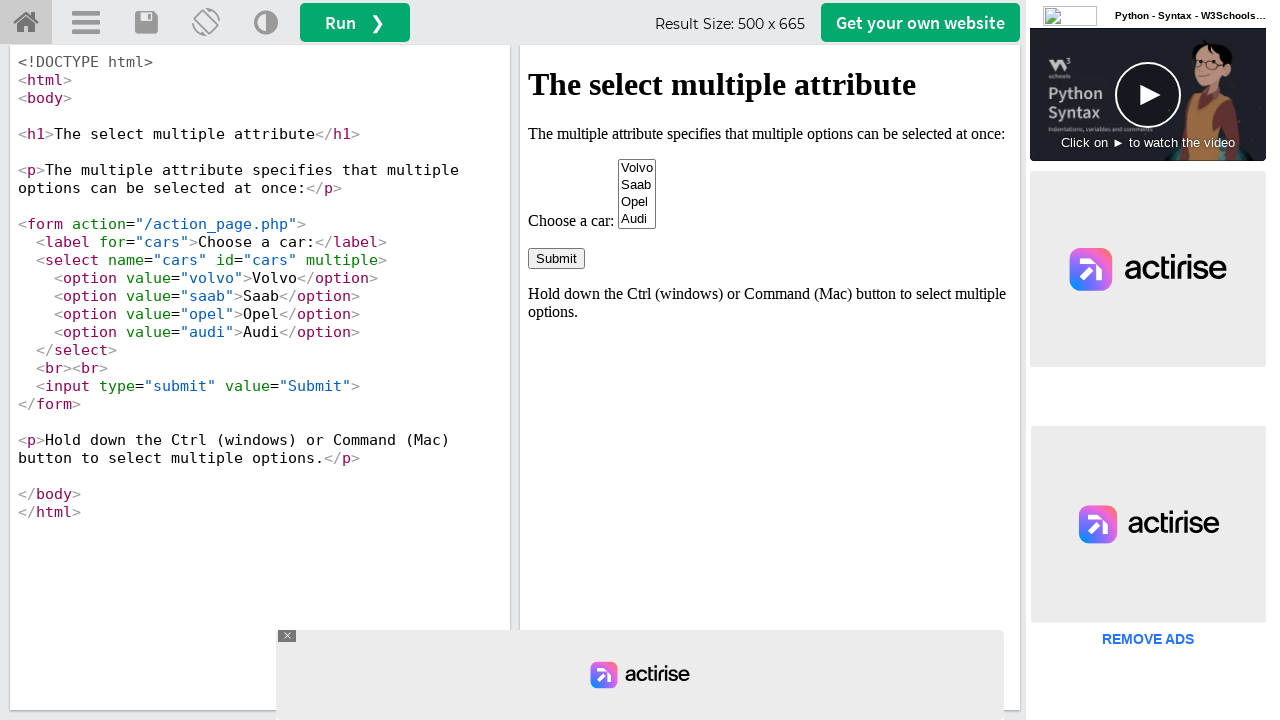

Selected 3rd option (index 2) using Ctrl+Click at (637, 202) on iframe[name='iframeResult'] >> internal:control=enter-frame >> select[name='cars
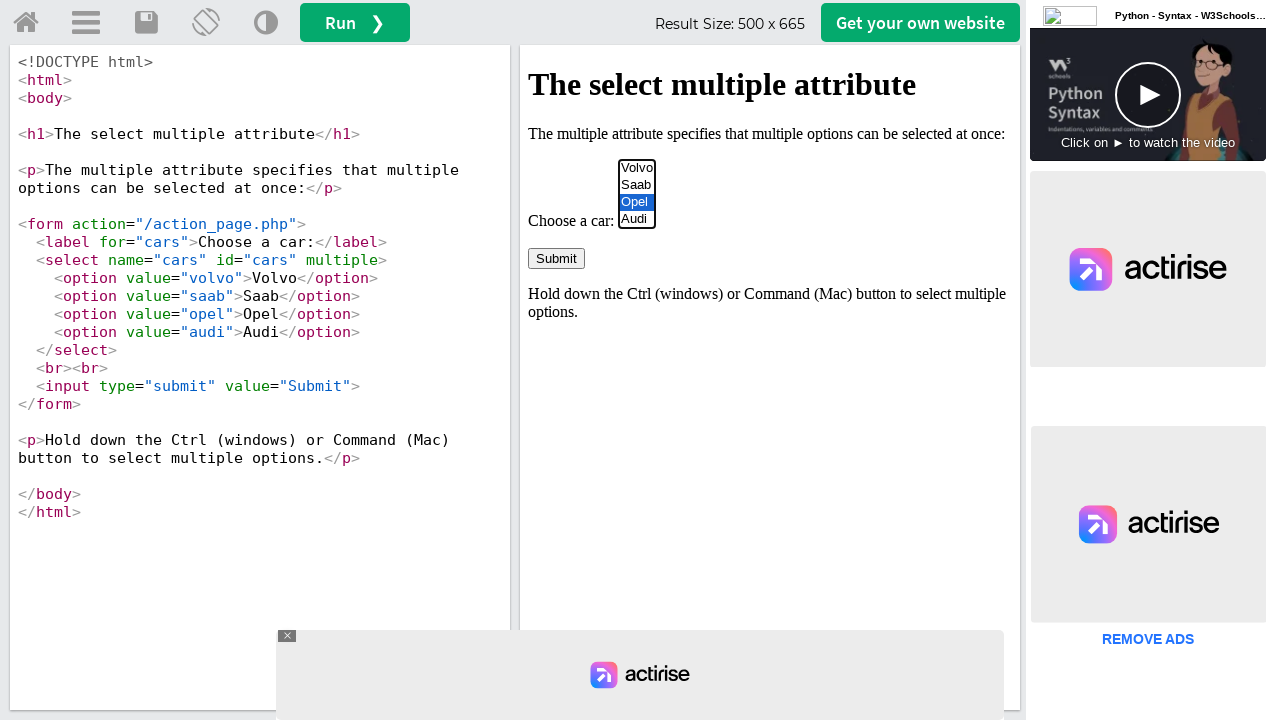

Selected 1st option (index 0) using Ctrl+Click at (637, 168) on iframe[name='iframeResult'] >> internal:control=enter-frame >> select[name='cars
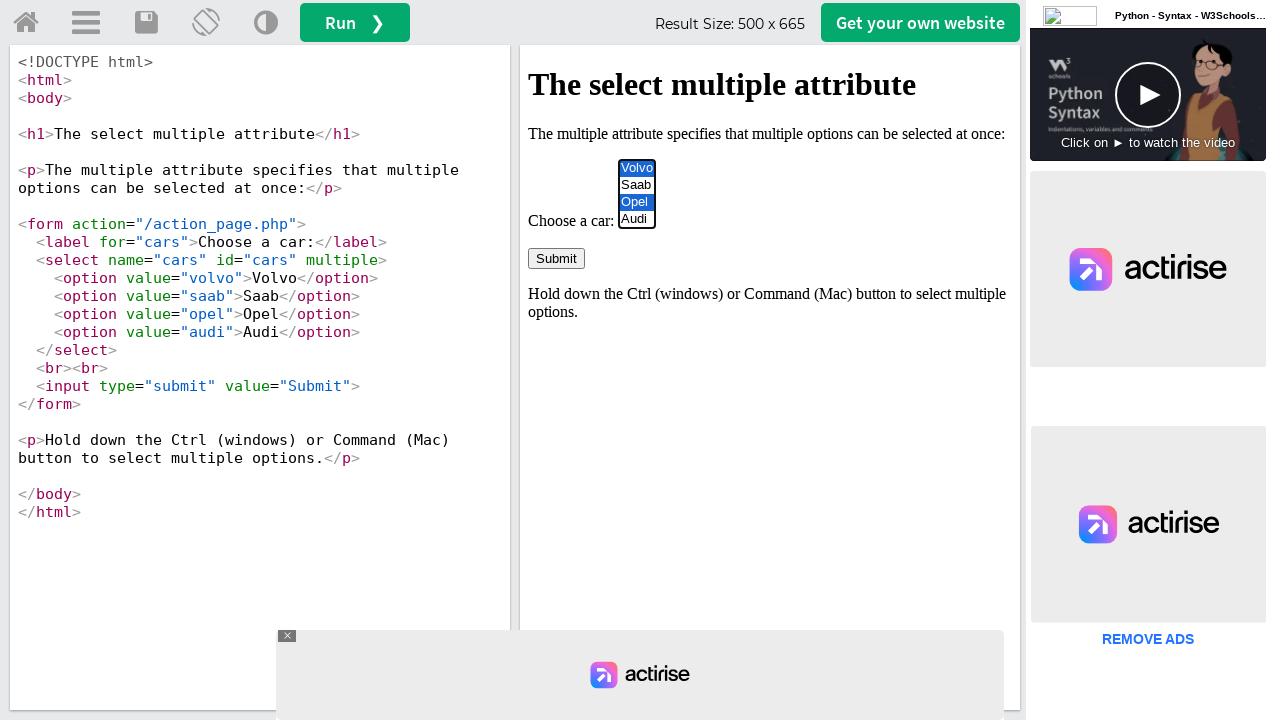

Retrieved all checked options to verify selections
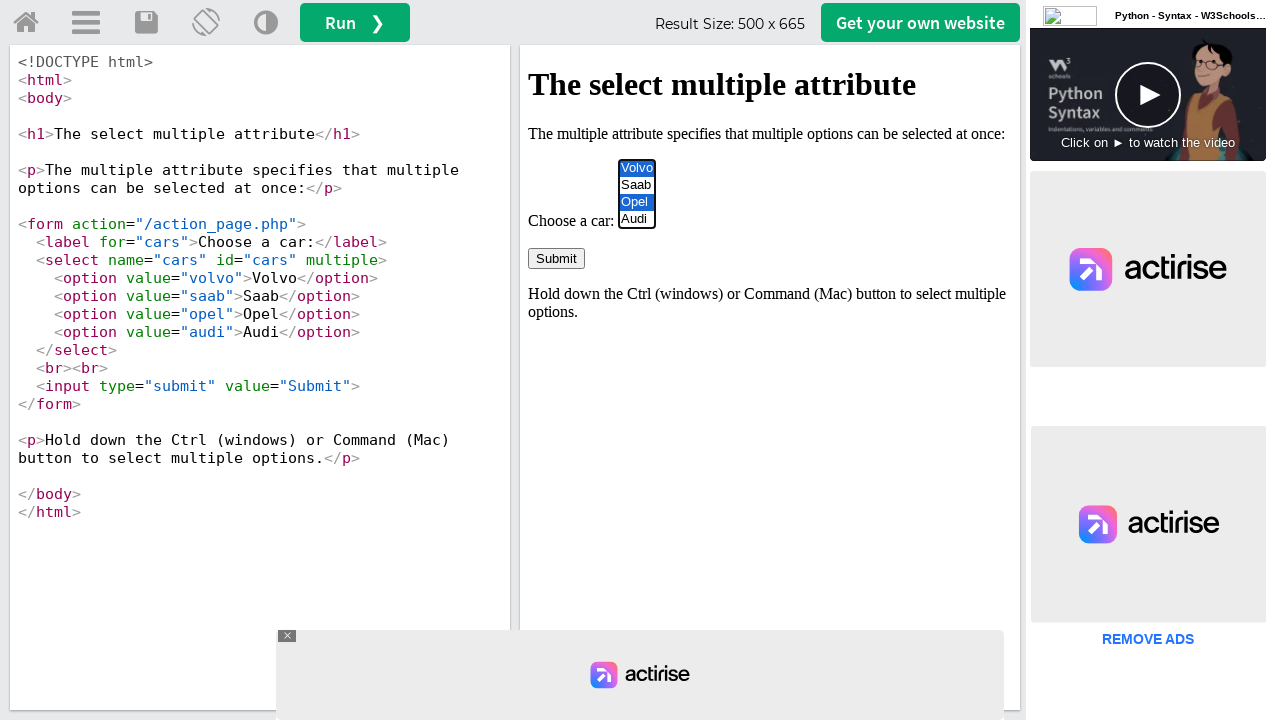

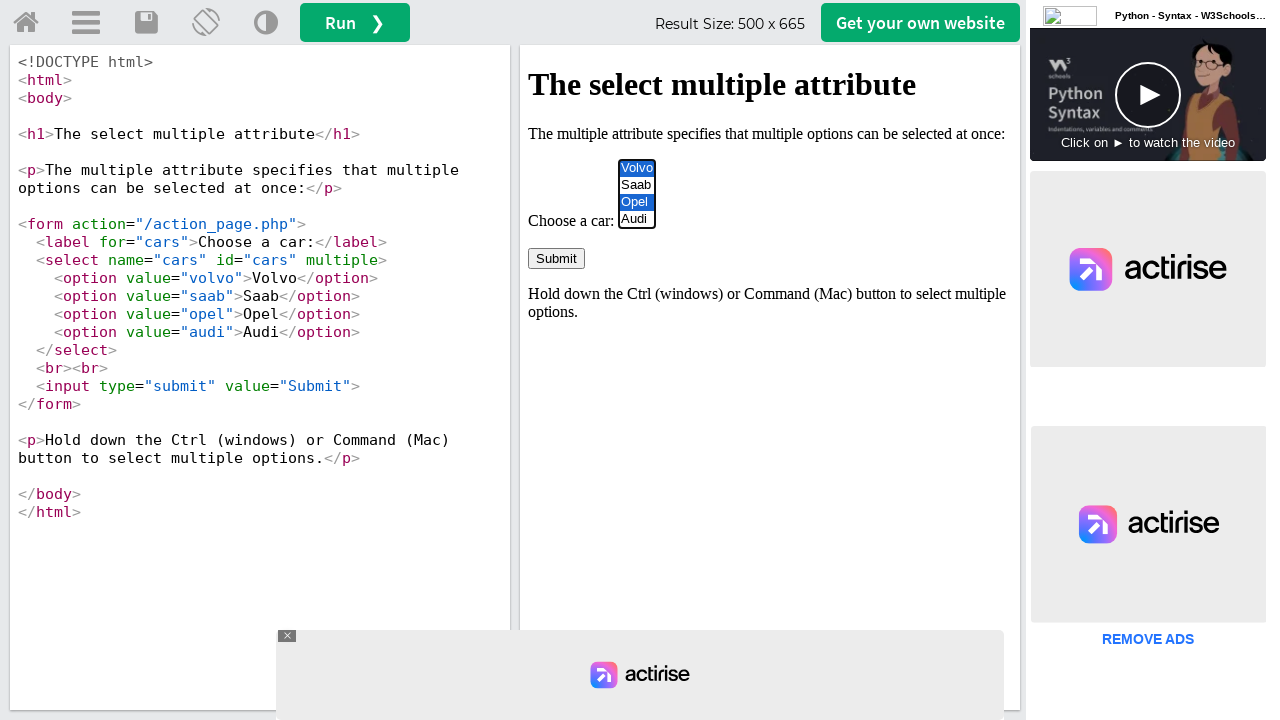